Tests JavaScript alert handling by triggering alert and confirm dialogs, accepting and dismissing them

Starting URL: https://rahulshettyacademy.com/AutomationPractice/

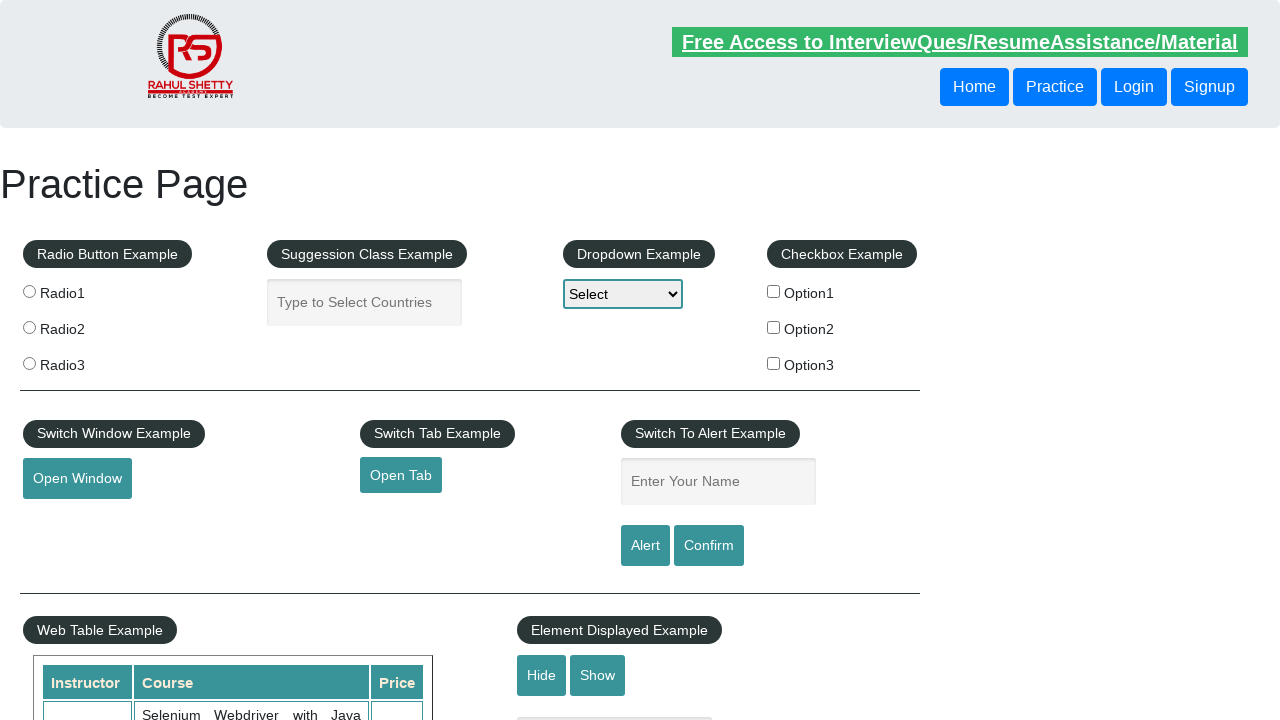

Filled name field with 'Rahul1' on #name
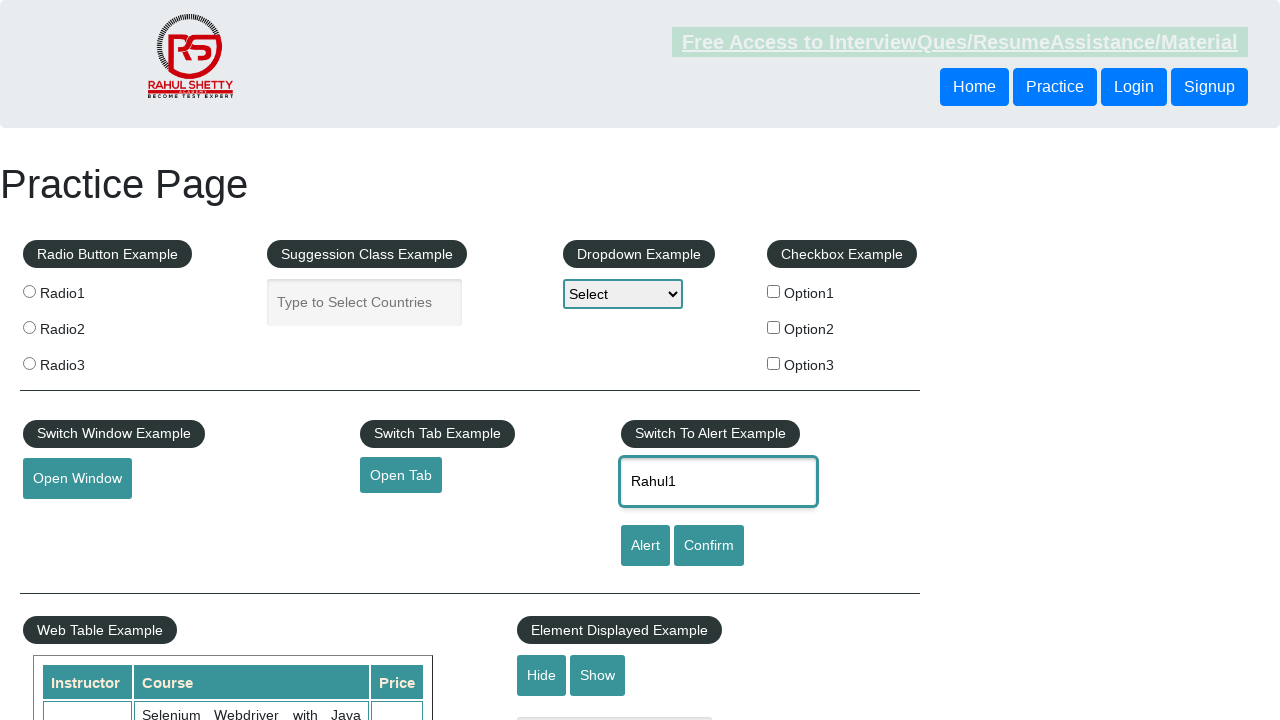

Clicked alert button to trigger JavaScript alert at (645, 546) on #alertbtn
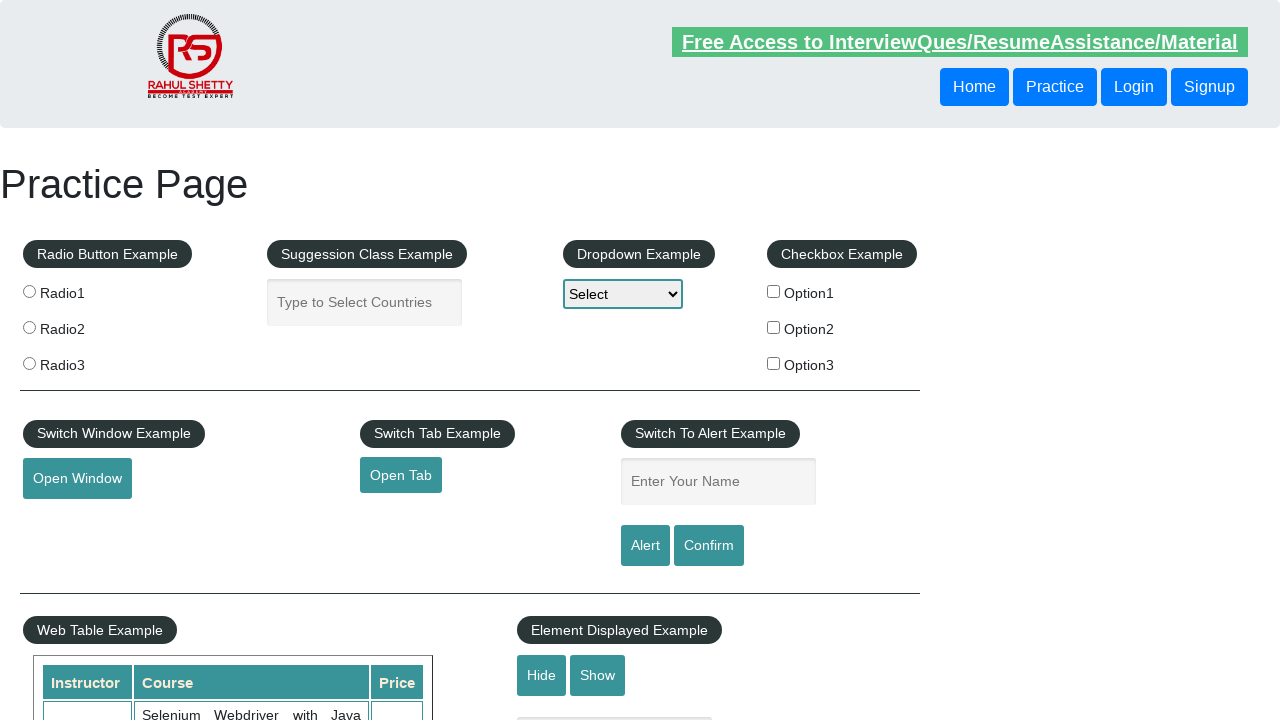

Set up dialog handler to accept alert
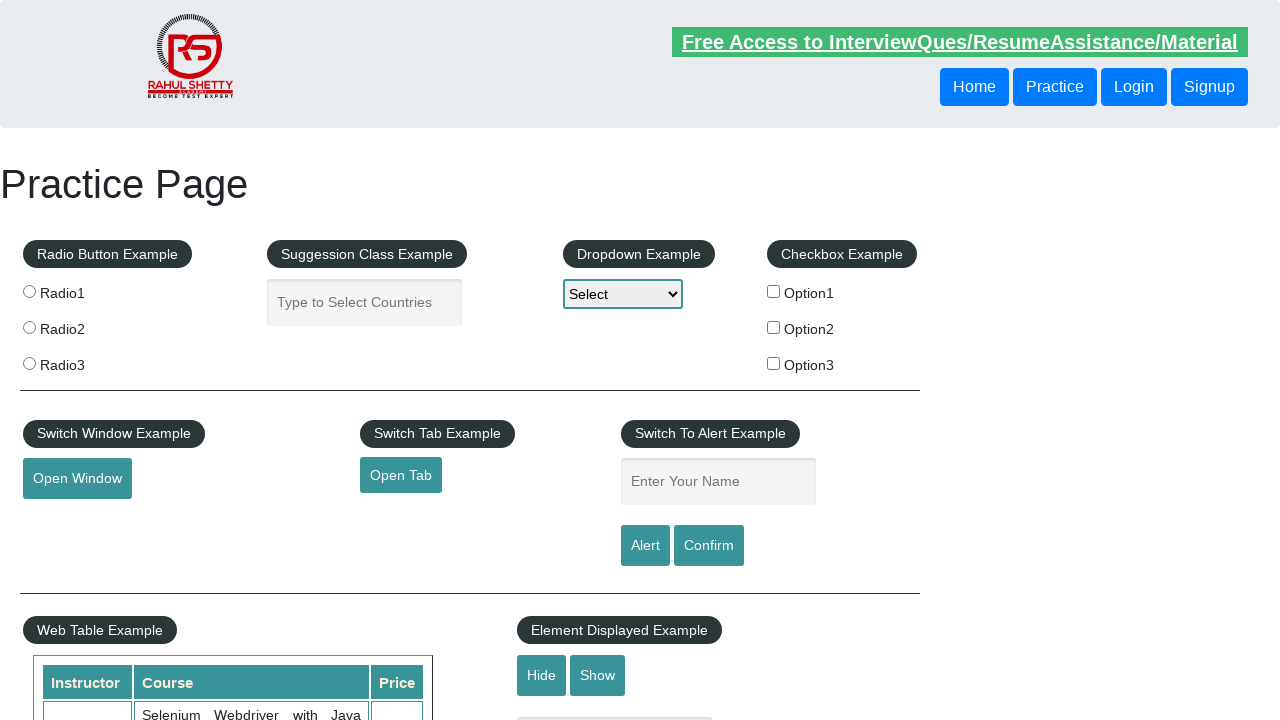

Clicked confirm button to trigger JavaScript confirm dialog at (709, 546) on #confirmbtn
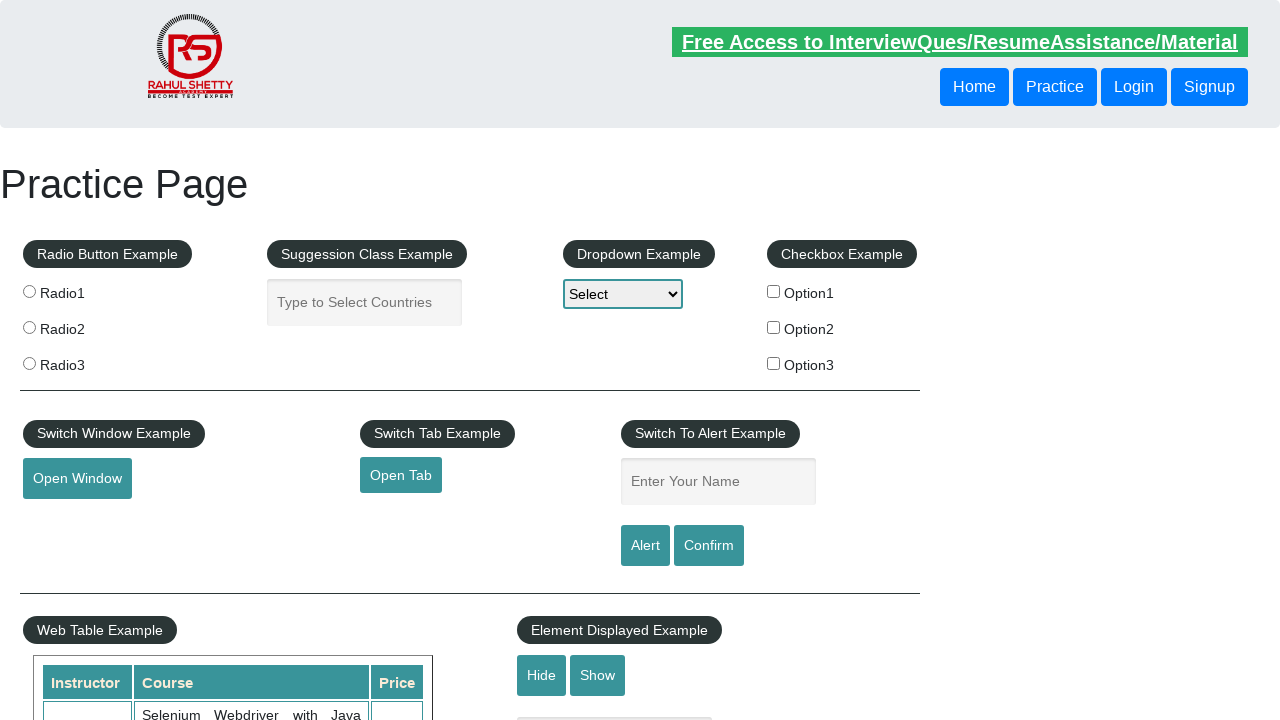

Set up one-time dialog handler to dismiss confirm dialog
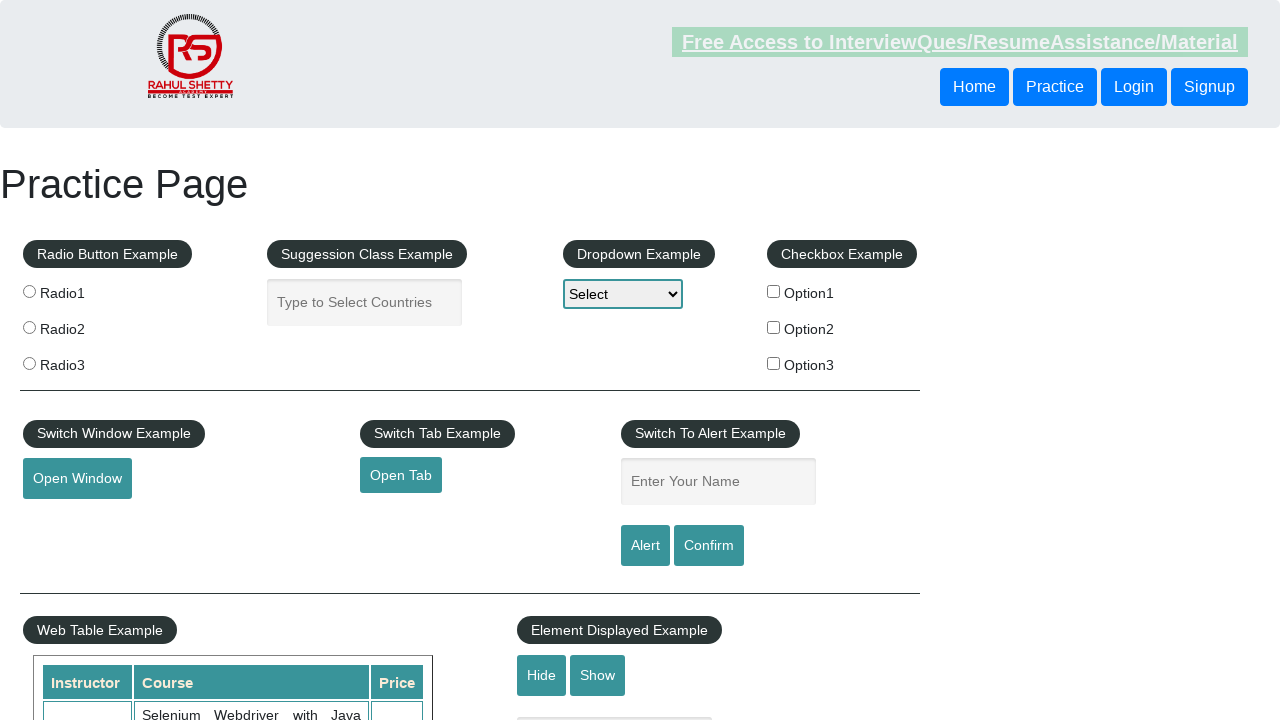

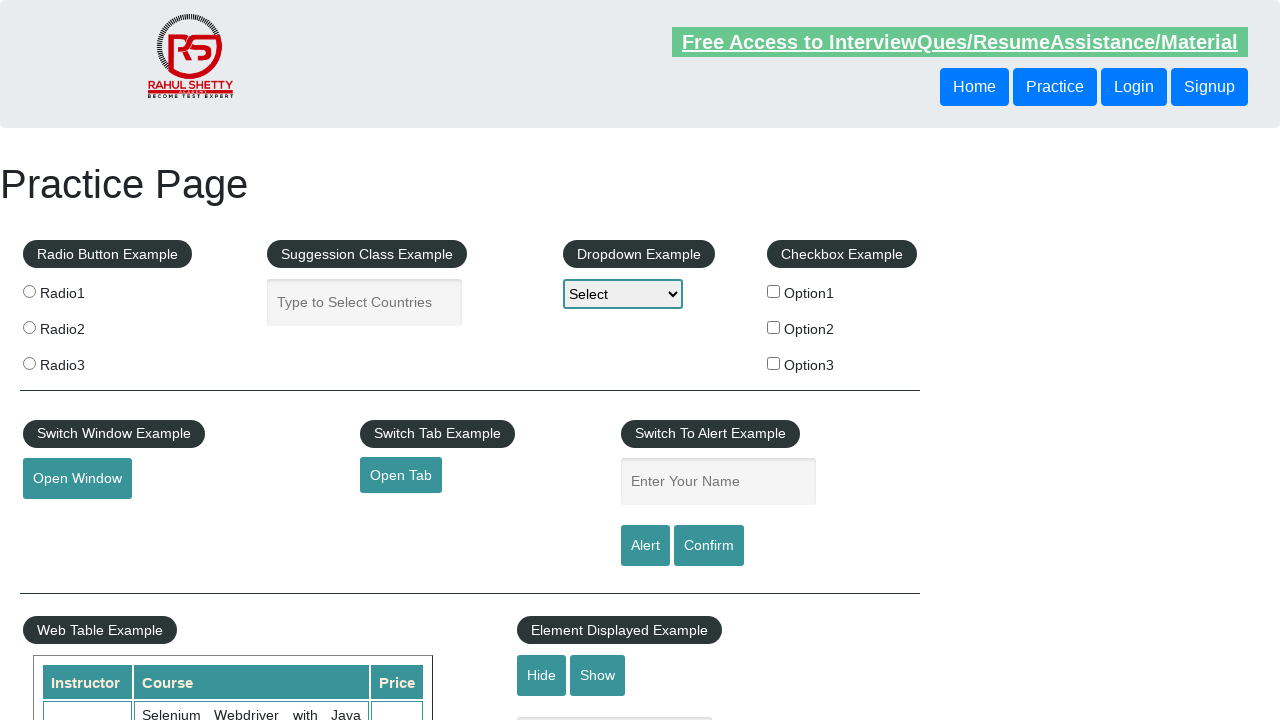